Tests navigation to the My Account page by clicking a menu item and verifying the page title changes correctly.

Starting URL: https://alchemy.hguy.co/lms

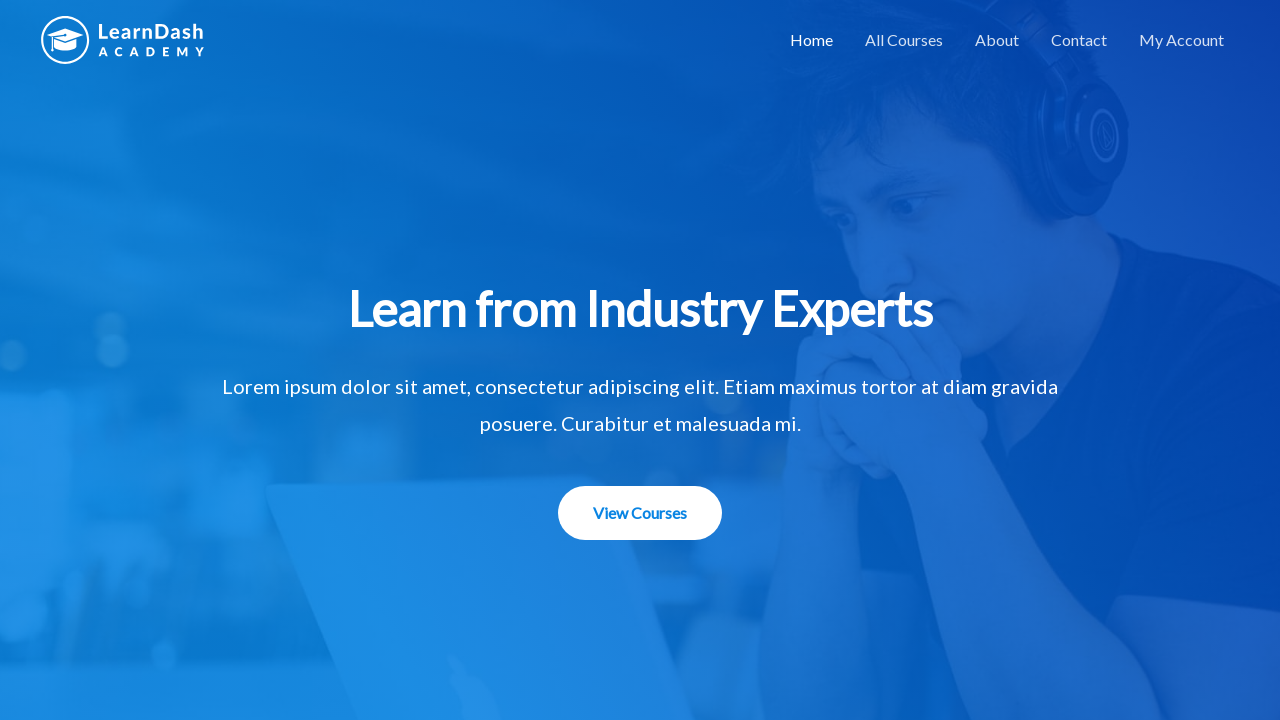

Clicked on the My Account menu item at (1182, 40) on li#menu-item-1507
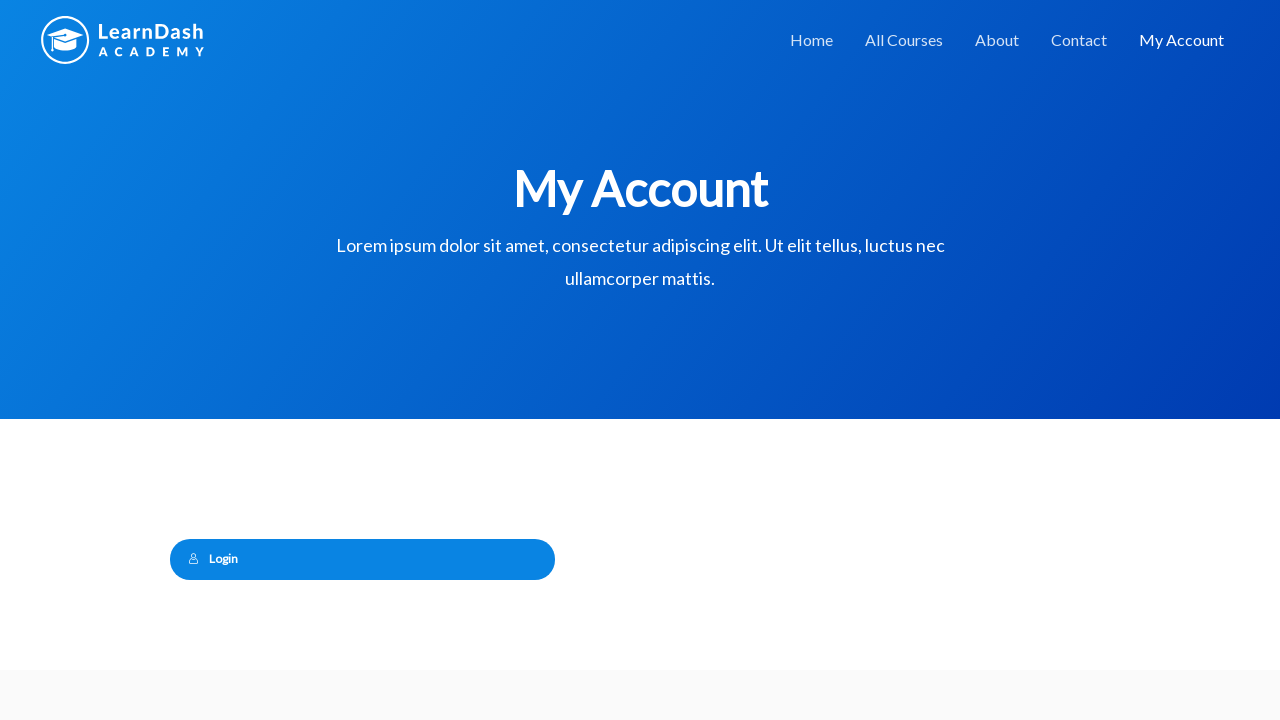

Waited for page to reach domcontentloaded state
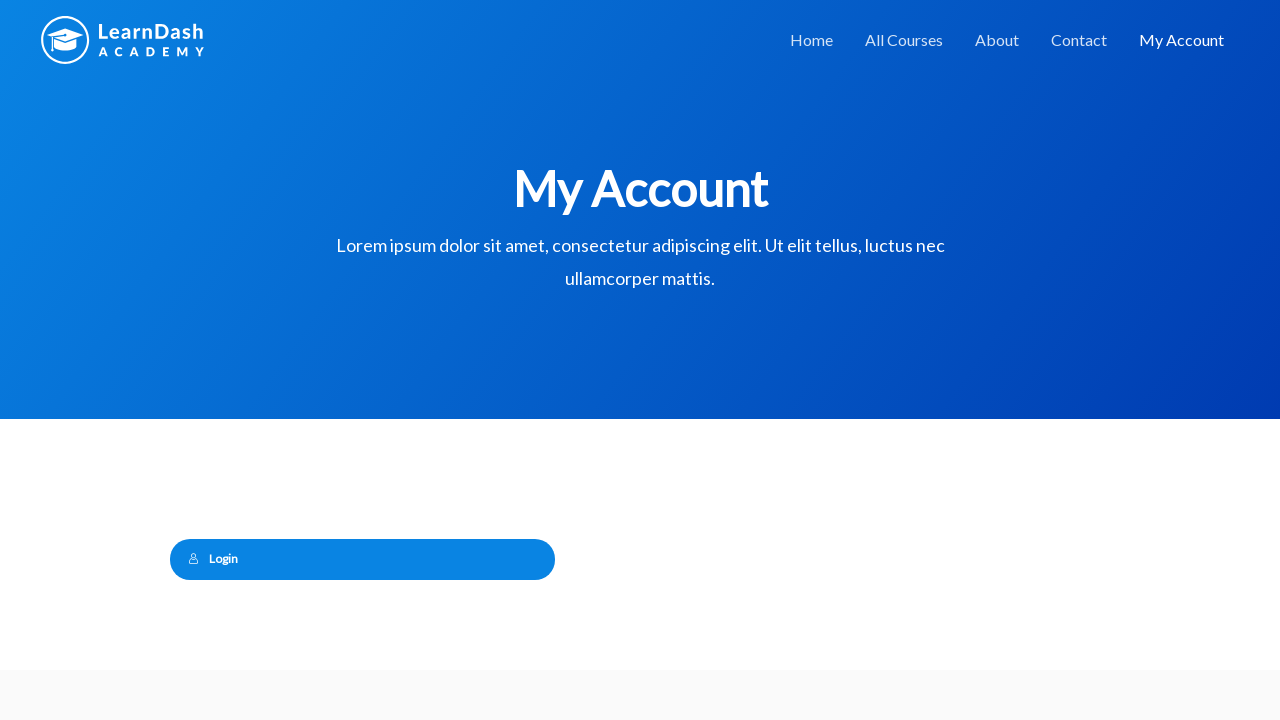

Retrieved page title: 'My Account – Alchemy LMS'
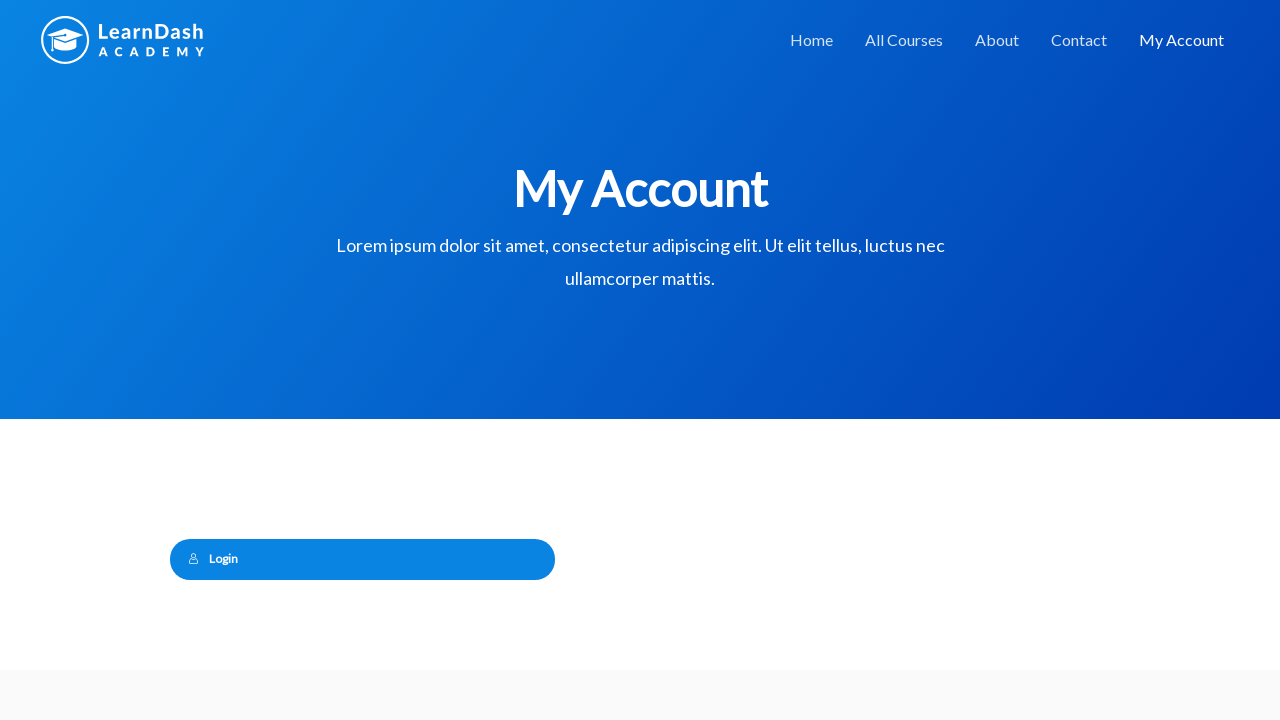

Verified page title matches expected value 'My Account – Alchemy LMS'
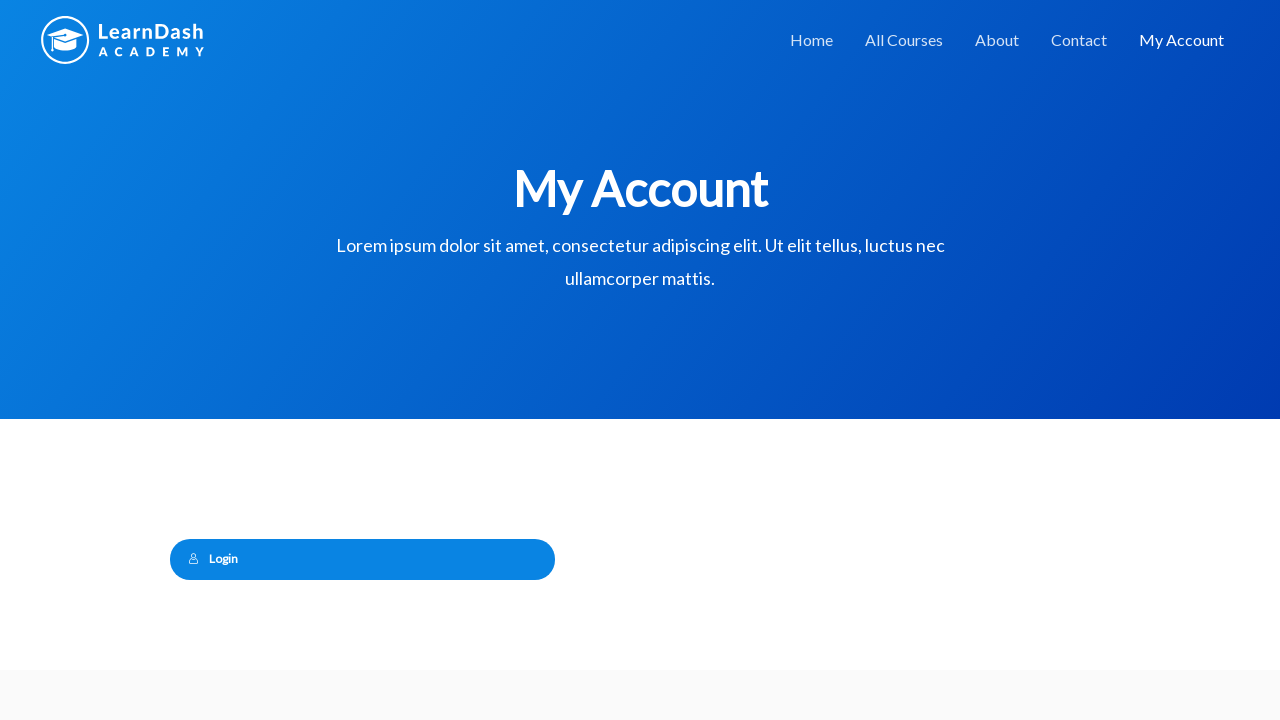

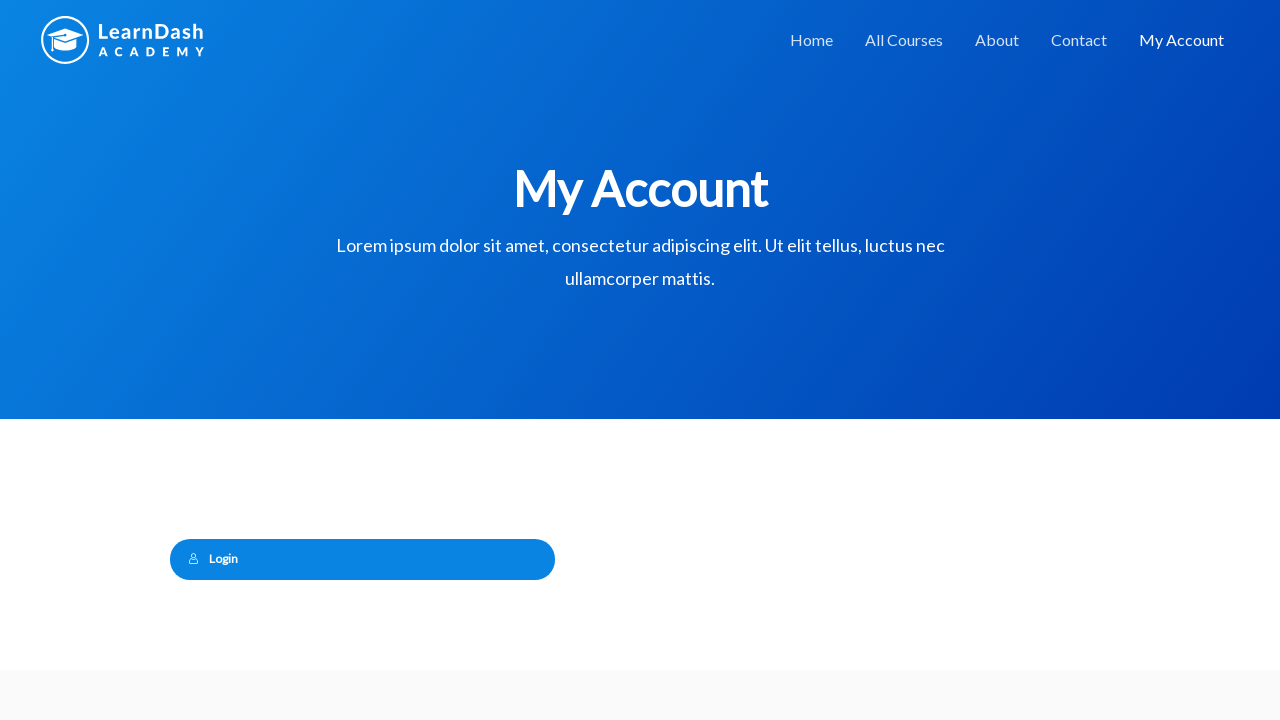